Tests exit intent functionality by moving the mouse outside the viewport to trigger a modal dialog.

Starting URL: http://the-internet.herokuapp.com/exit_intent

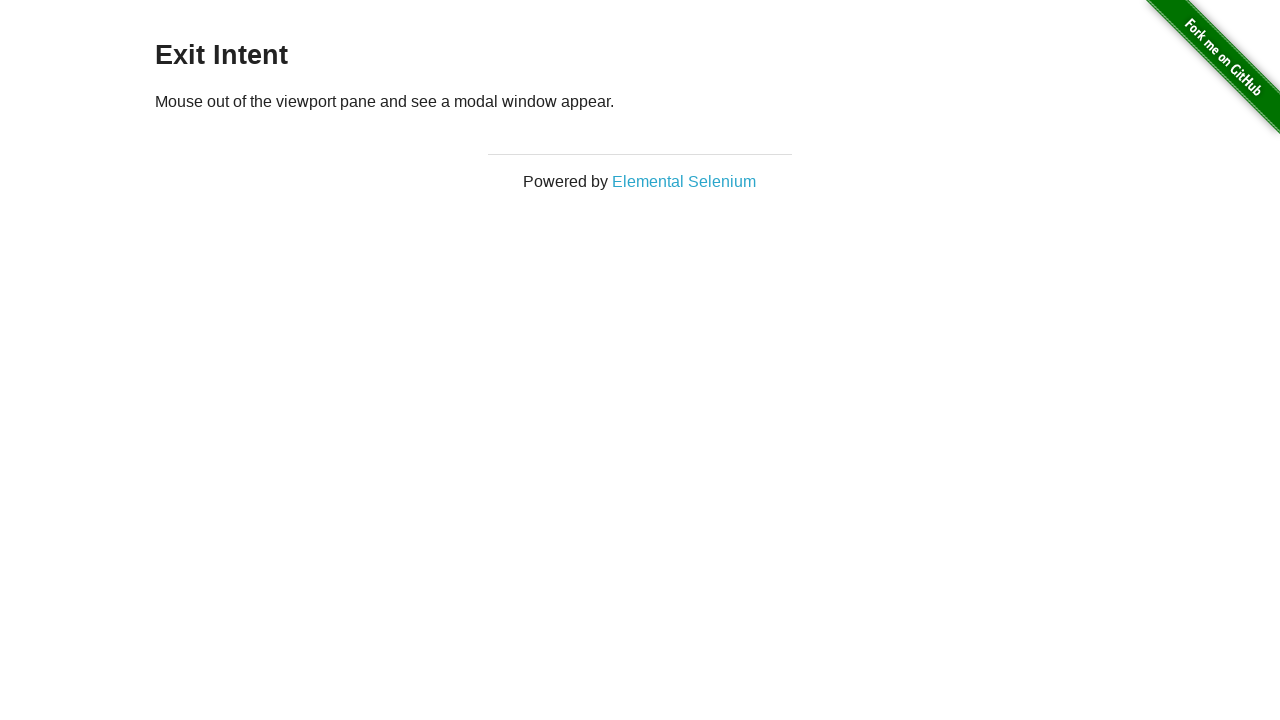

Moved mouse to top-left corner of viewport at (0, 0)
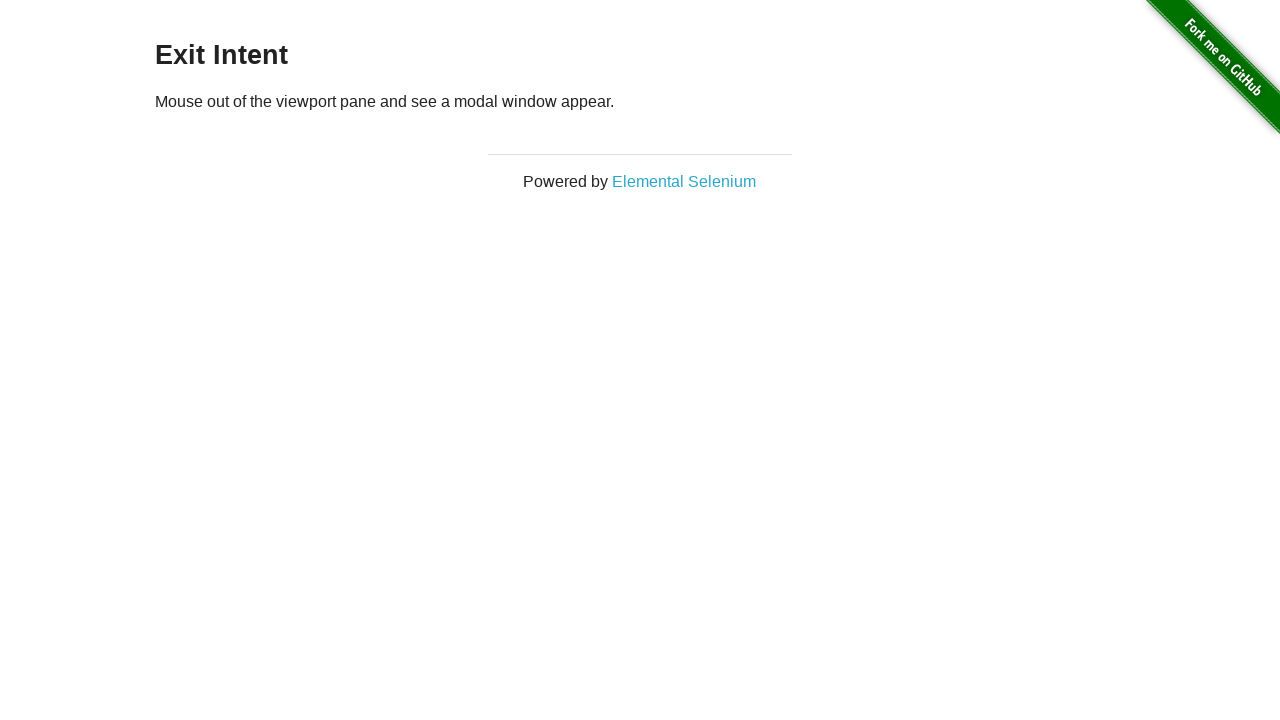

Moved mouse outside viewport to trigger exit intent at (500, -100)
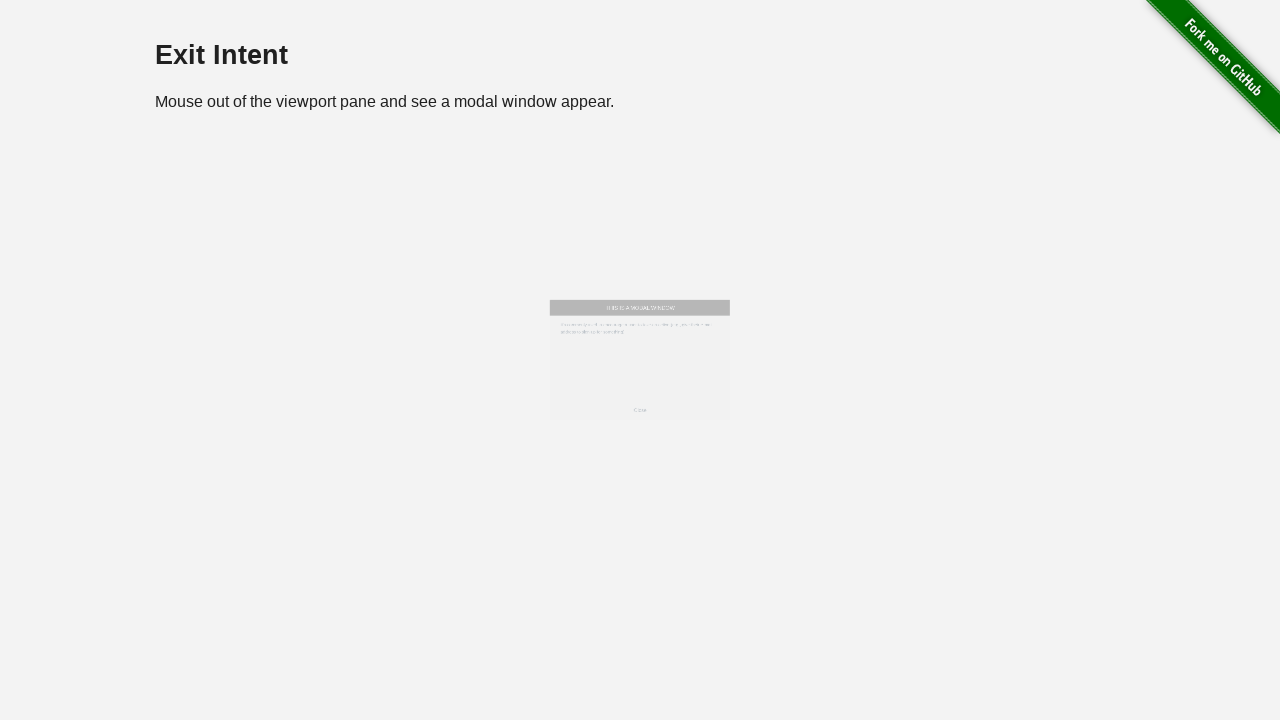

Exit intent modal appeared with modal-body selector
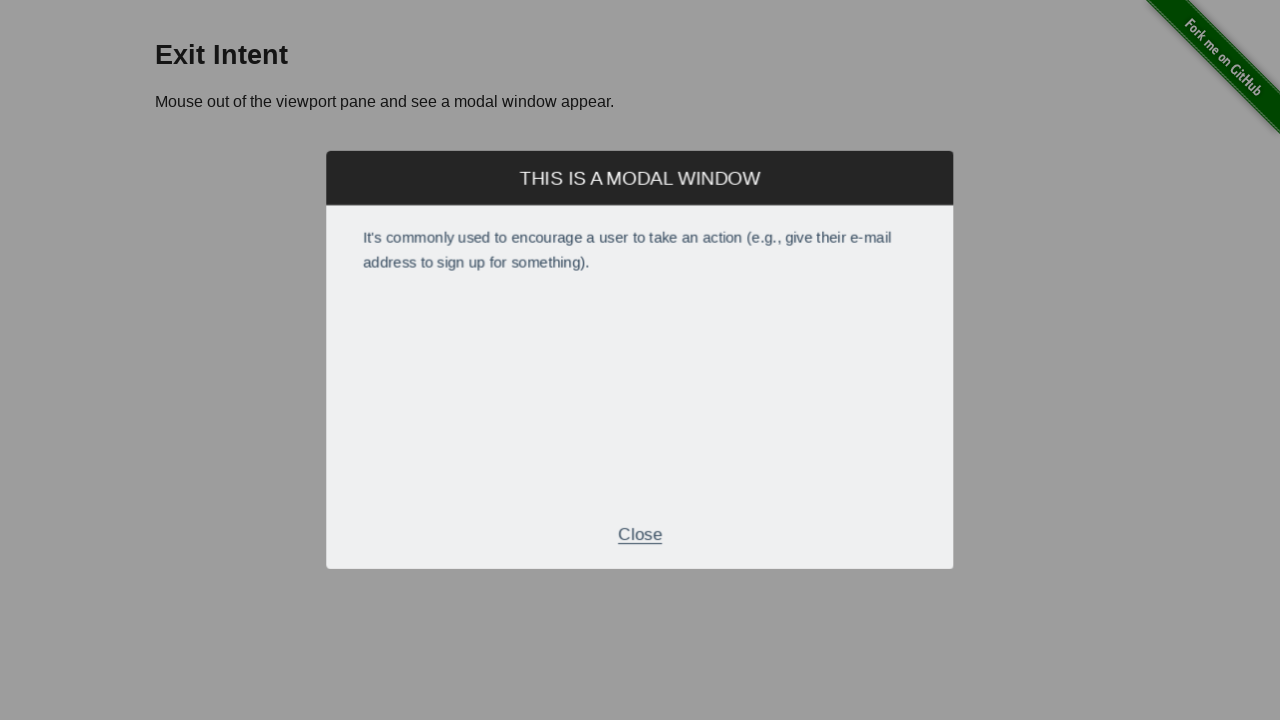

Verified modal is visible on the page
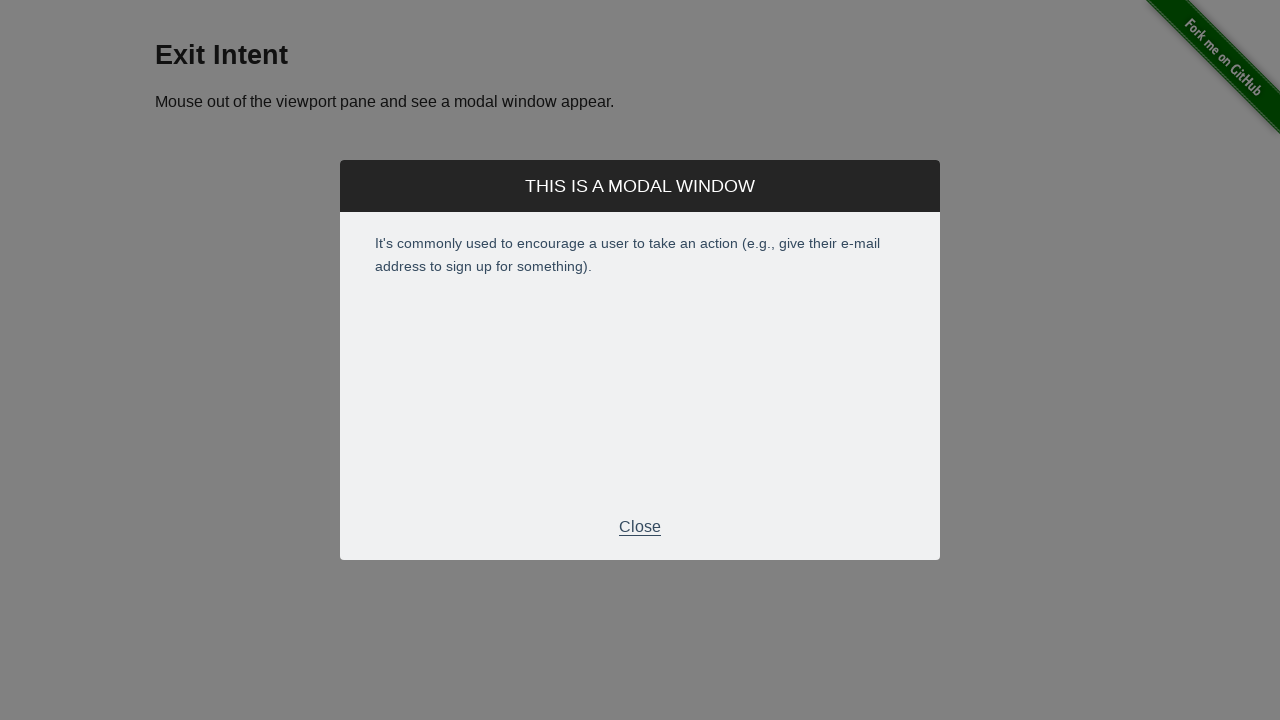

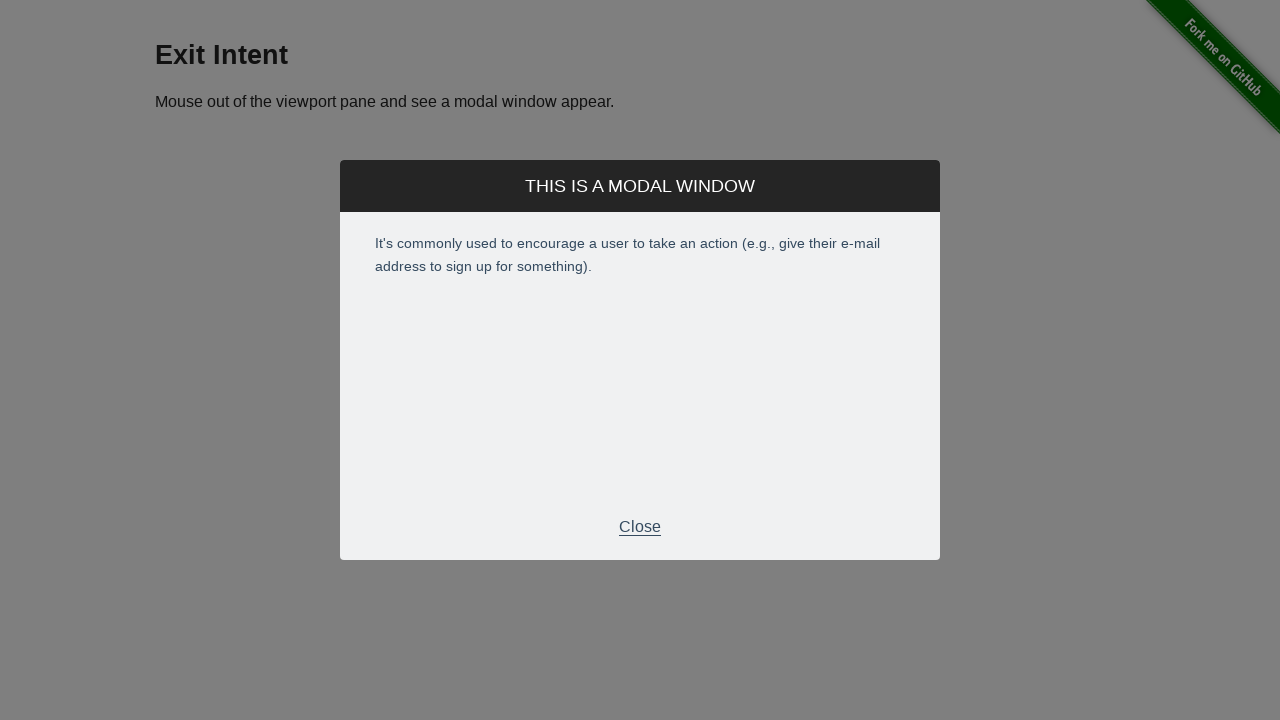